Tests keyboard key press functionality by sending the SPACE key to an input element and verifying the resulting text displays the correct key pressed

Starting URL: http://the-internet.herokuapp.com/key_presses

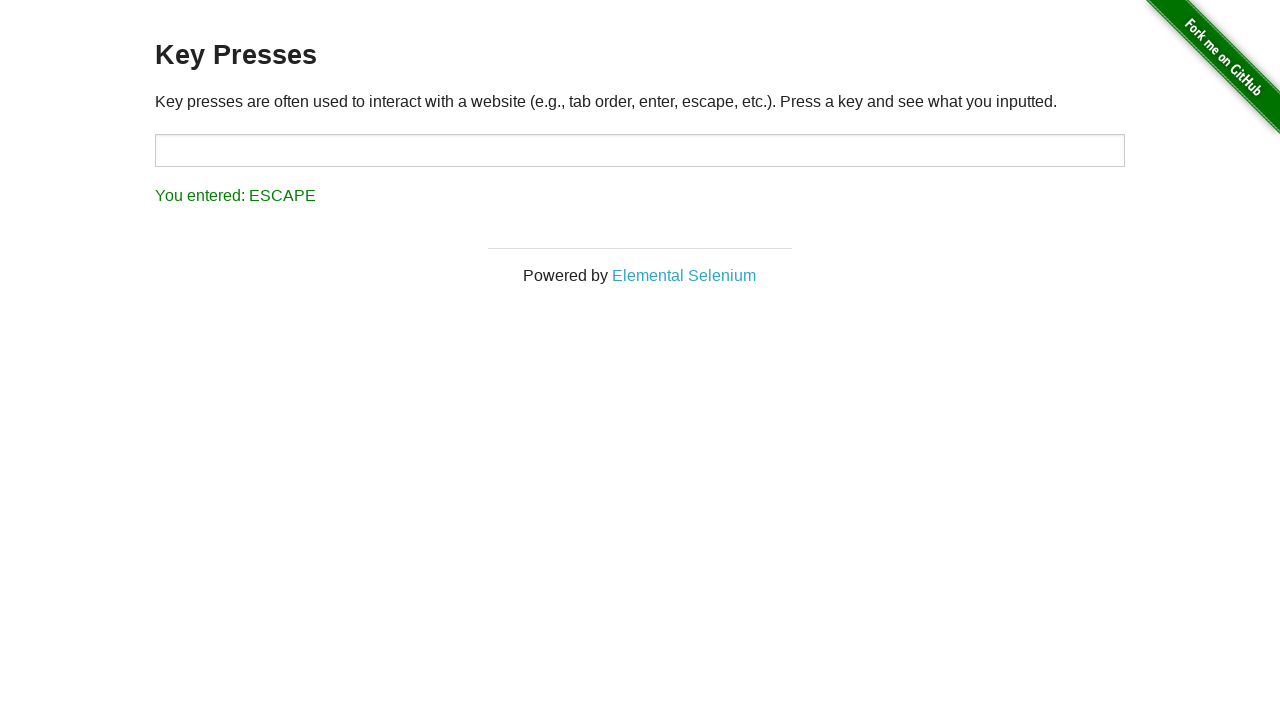

Pressed SPACE key on target input element on #target
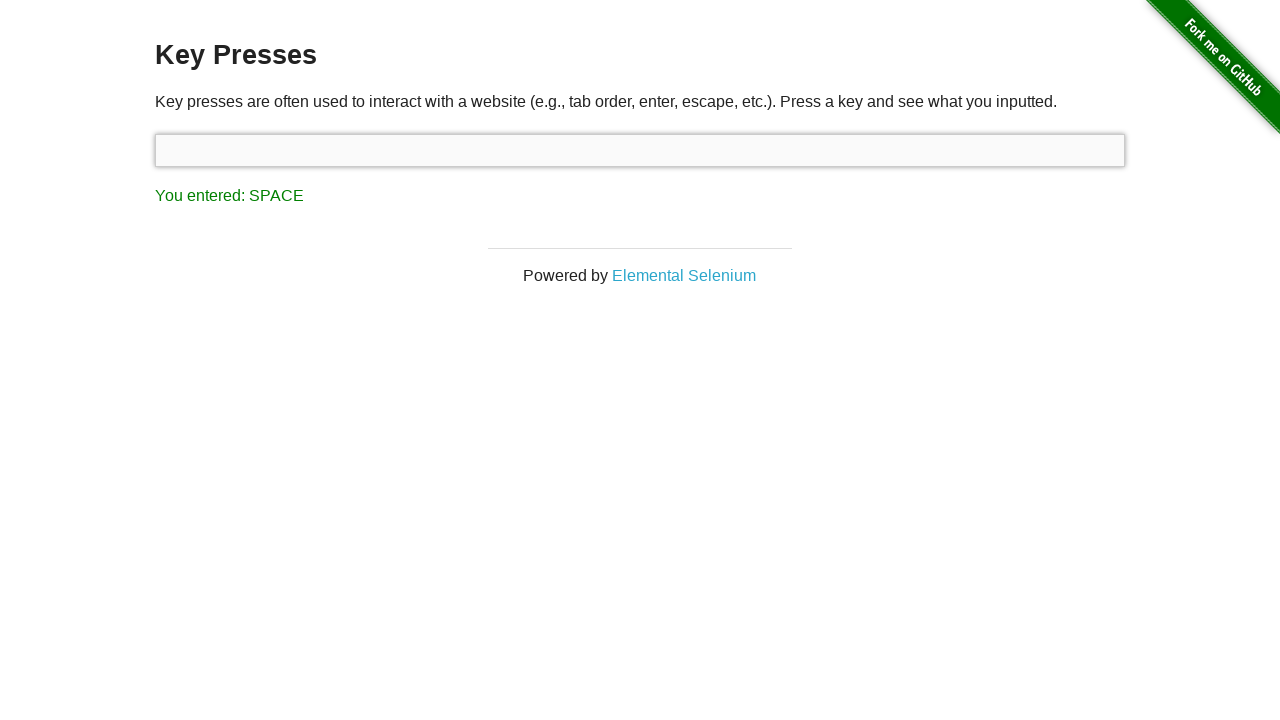

Result element loaded after pressing SPACE
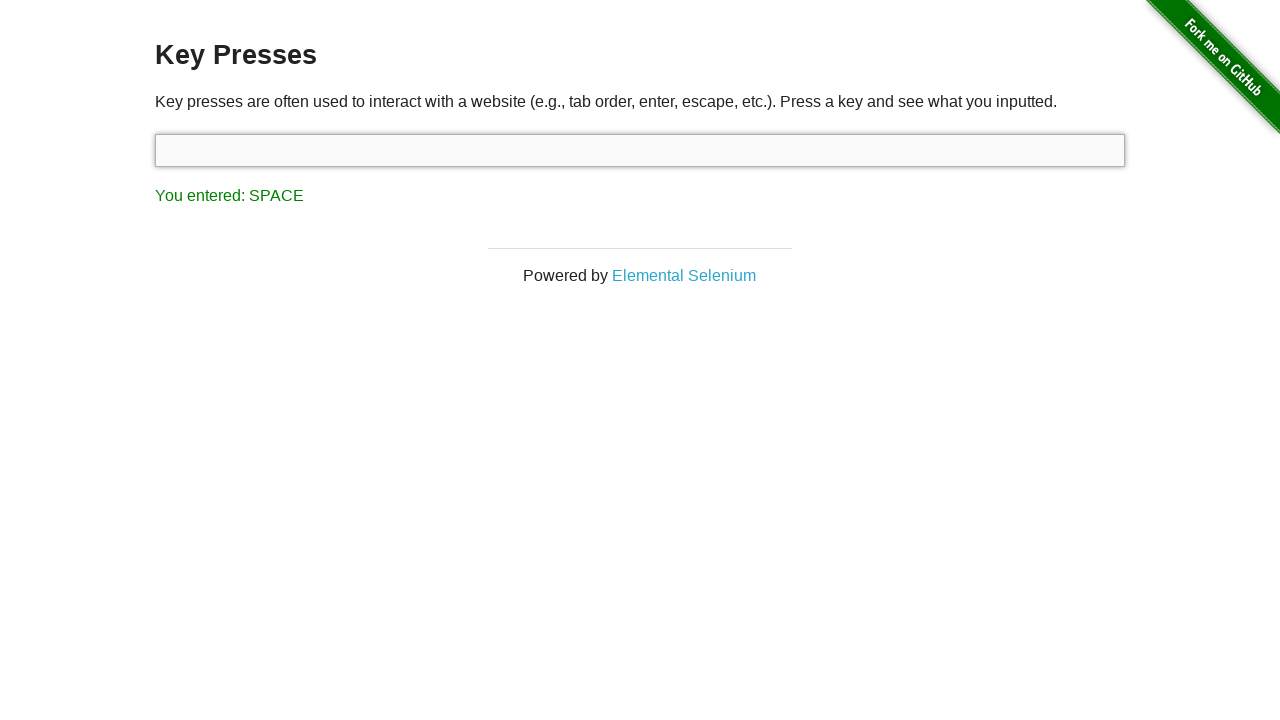

Retrieved result text content
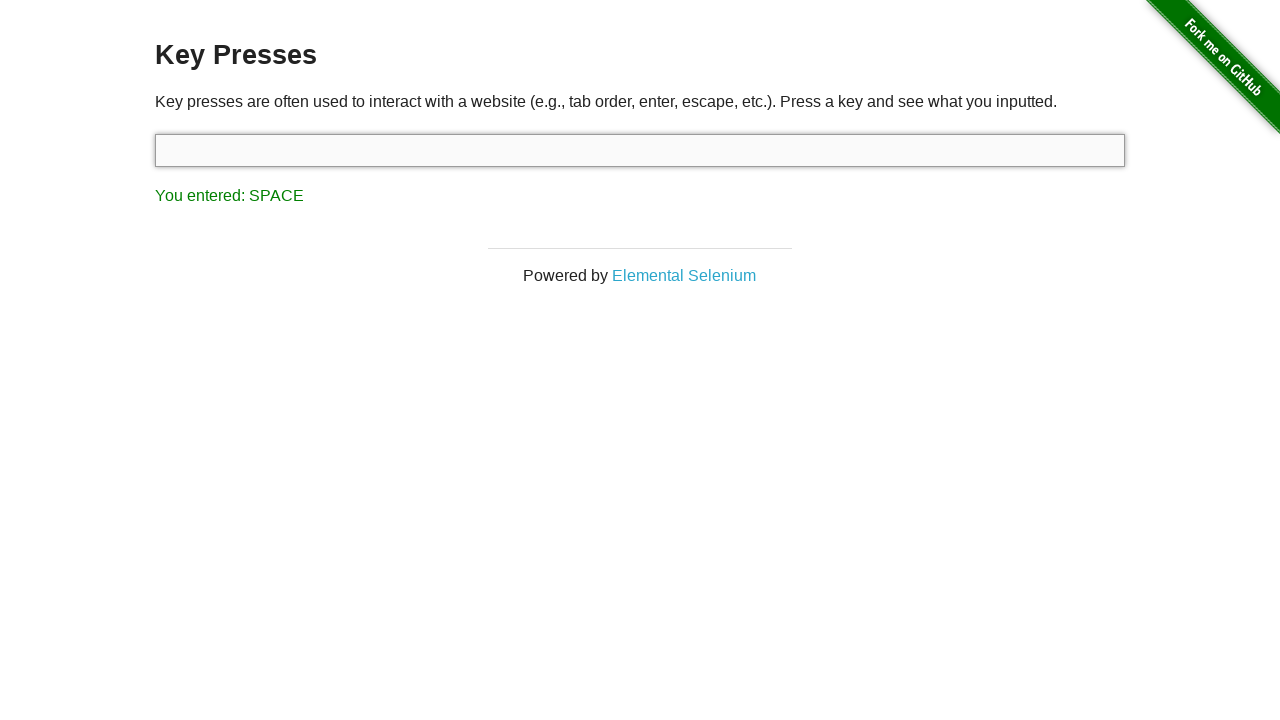

Verified SPACE key was correctly registered
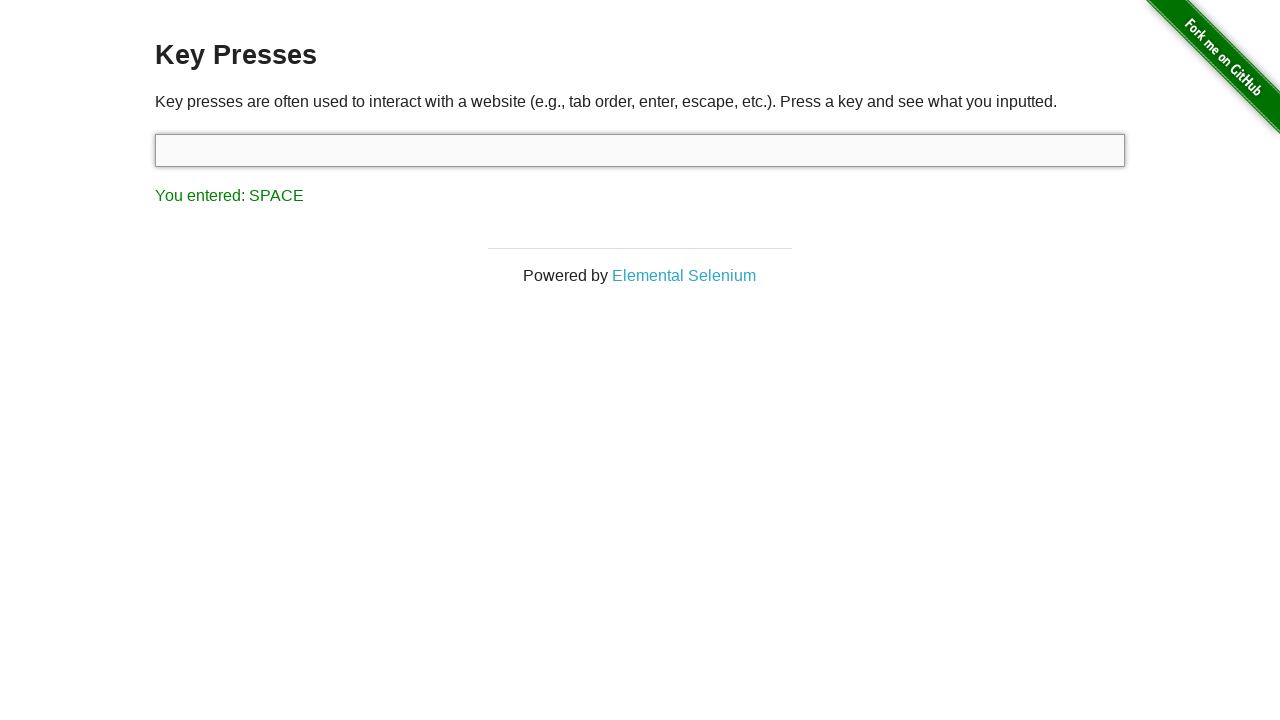

Pressed TAB key using keyboard
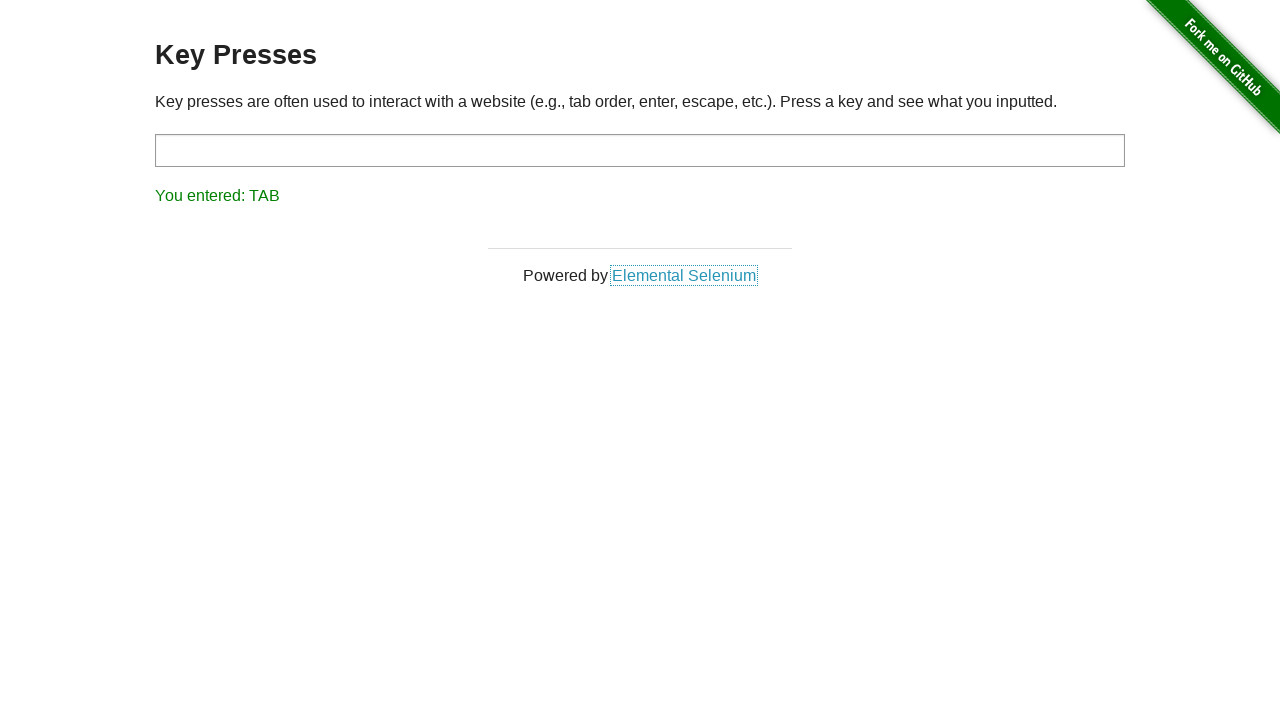

Retrieved updated result text content after pressing TAB
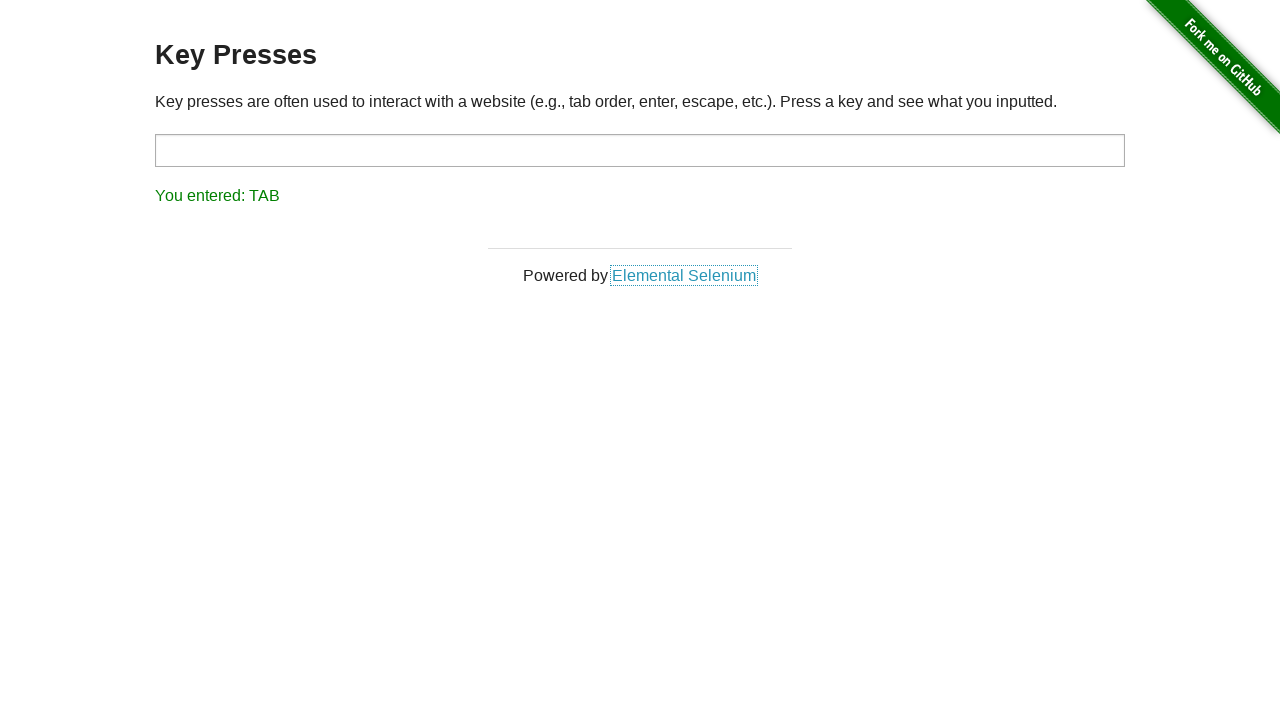

Verified TAB key was correctly registered
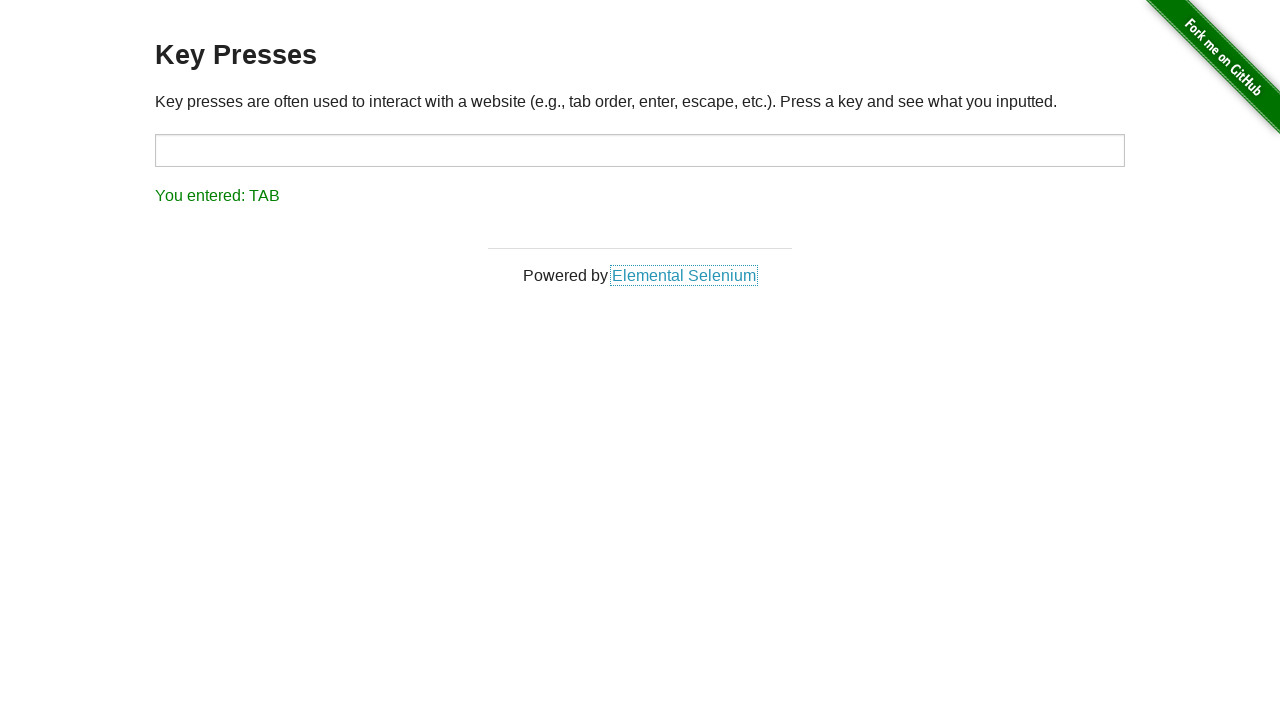

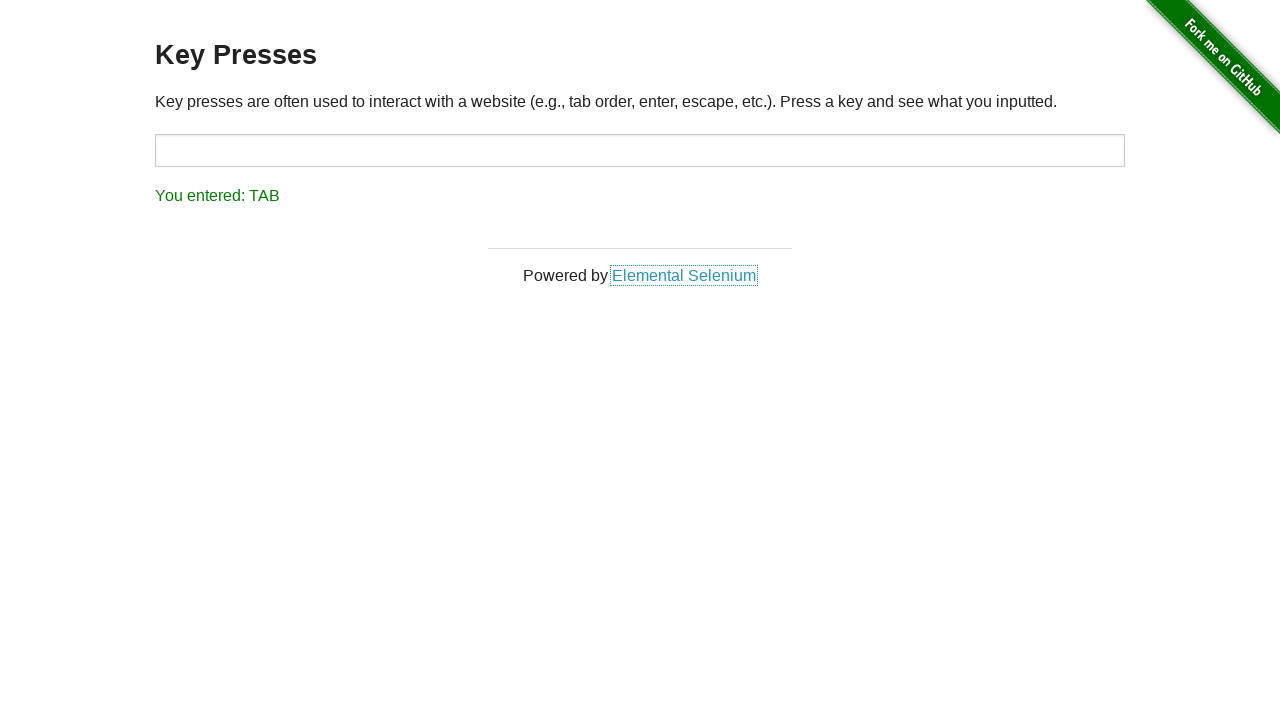